Tests editing a todo item on the Active filter and saving by pressing Enter

Starting URL: https://todomvc4tasj.herokuapp.com/#/active

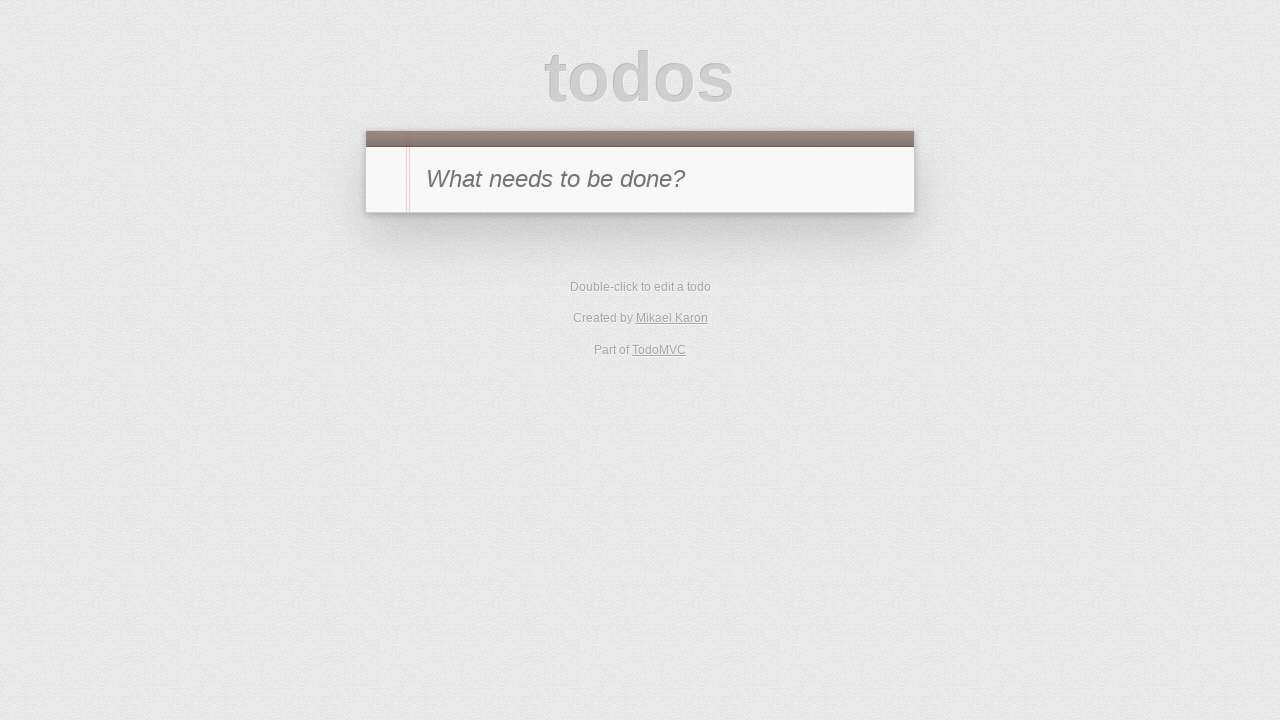

Set up initial state with one active task in localStorage
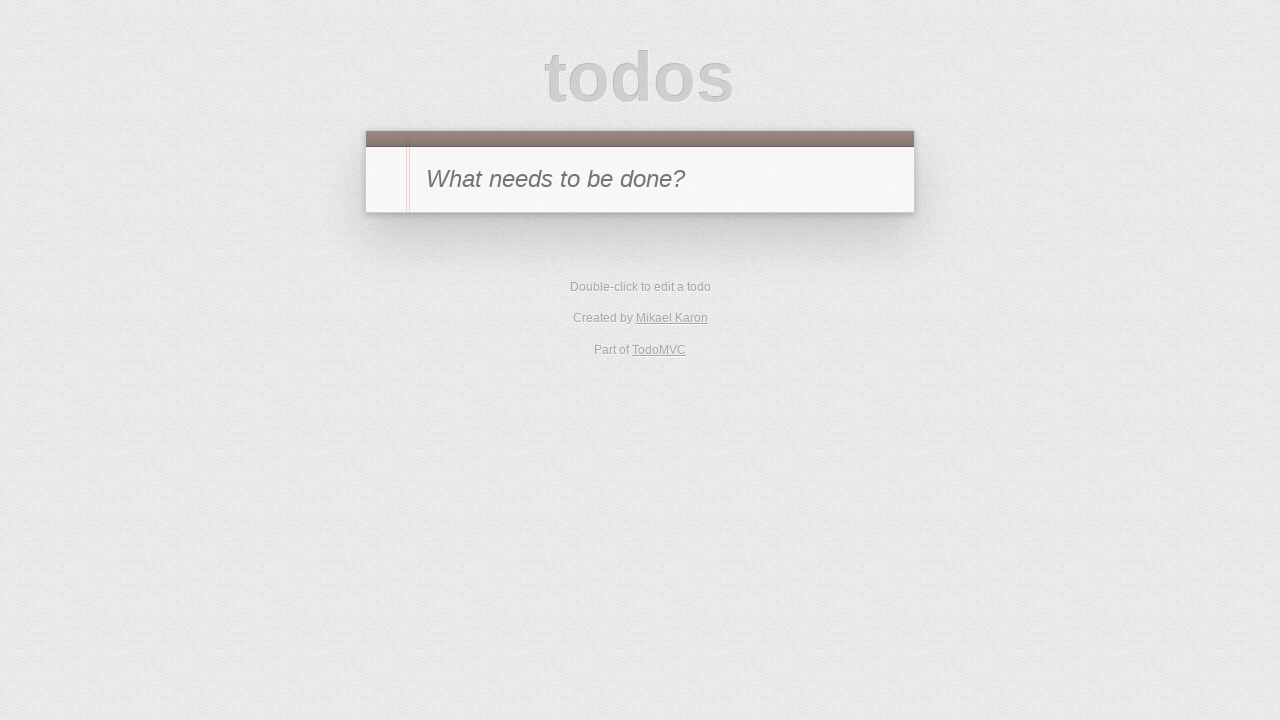

Reloaded page to apply initial state
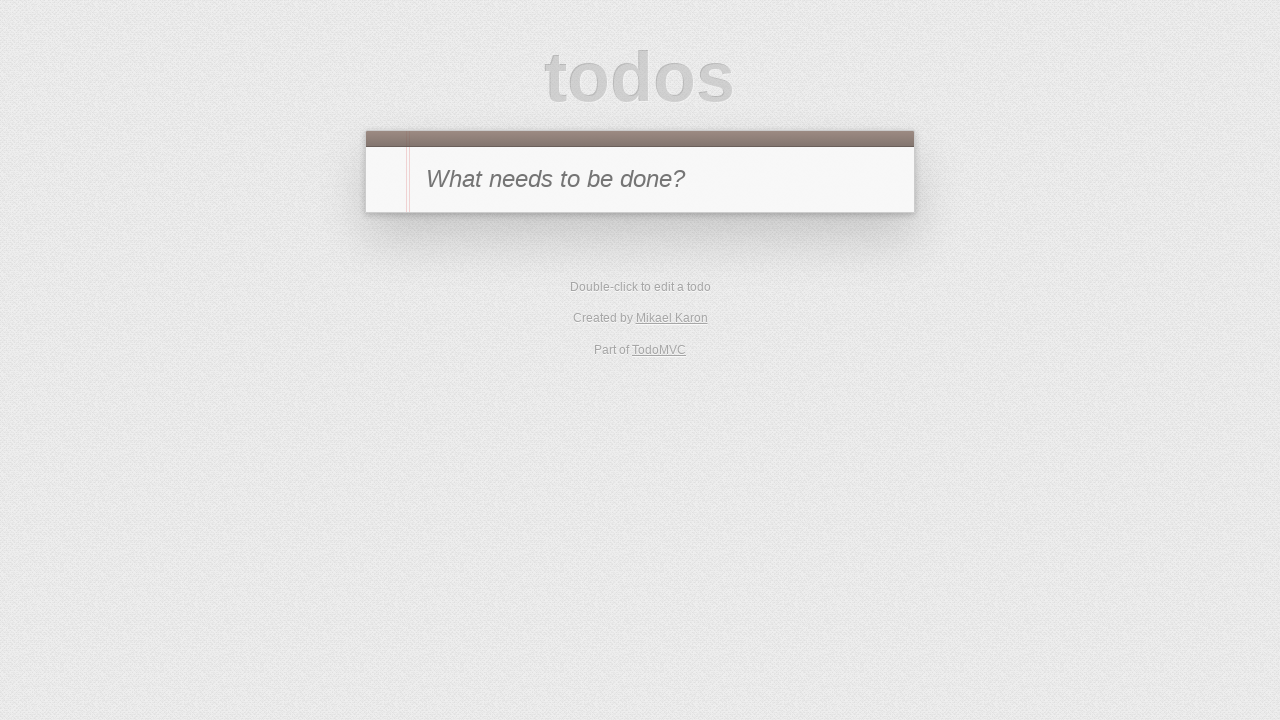

Double-clicked on active task to enter edit mode at (662, 242) on #todo-list li:has-text('1') label
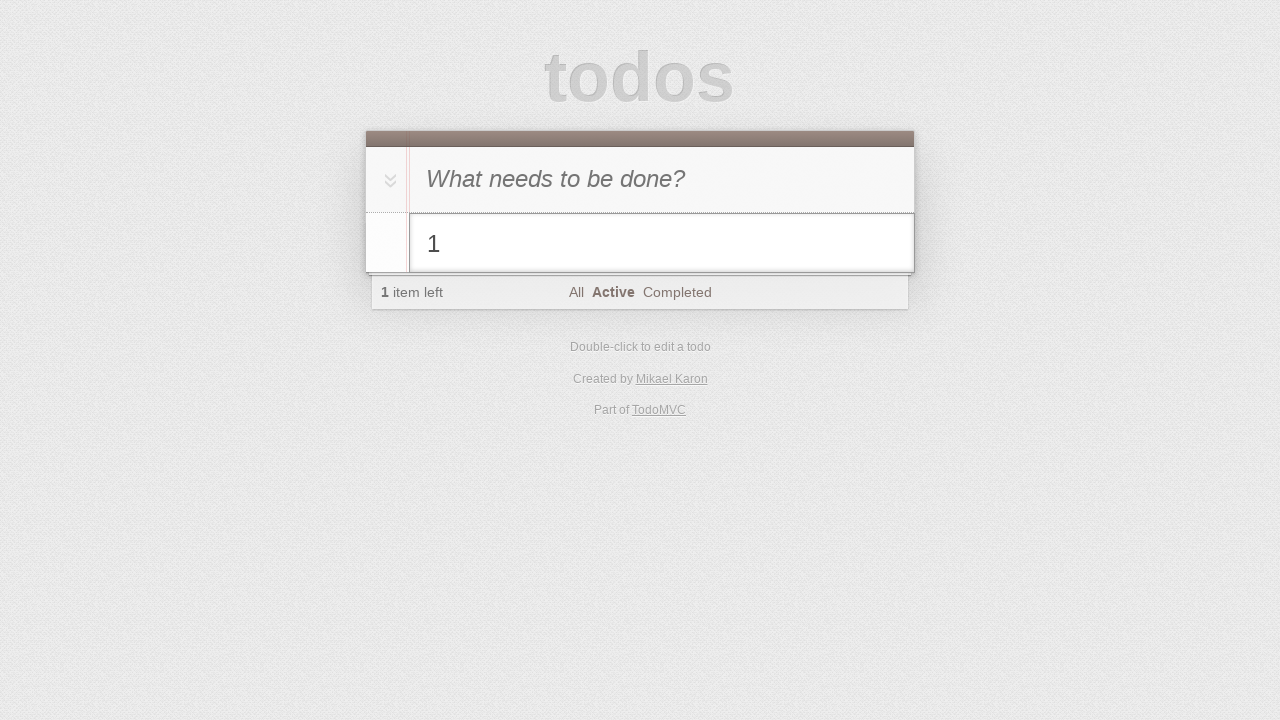

Filled edit field with new text '1-edited' on #todo-list li.editing .edit
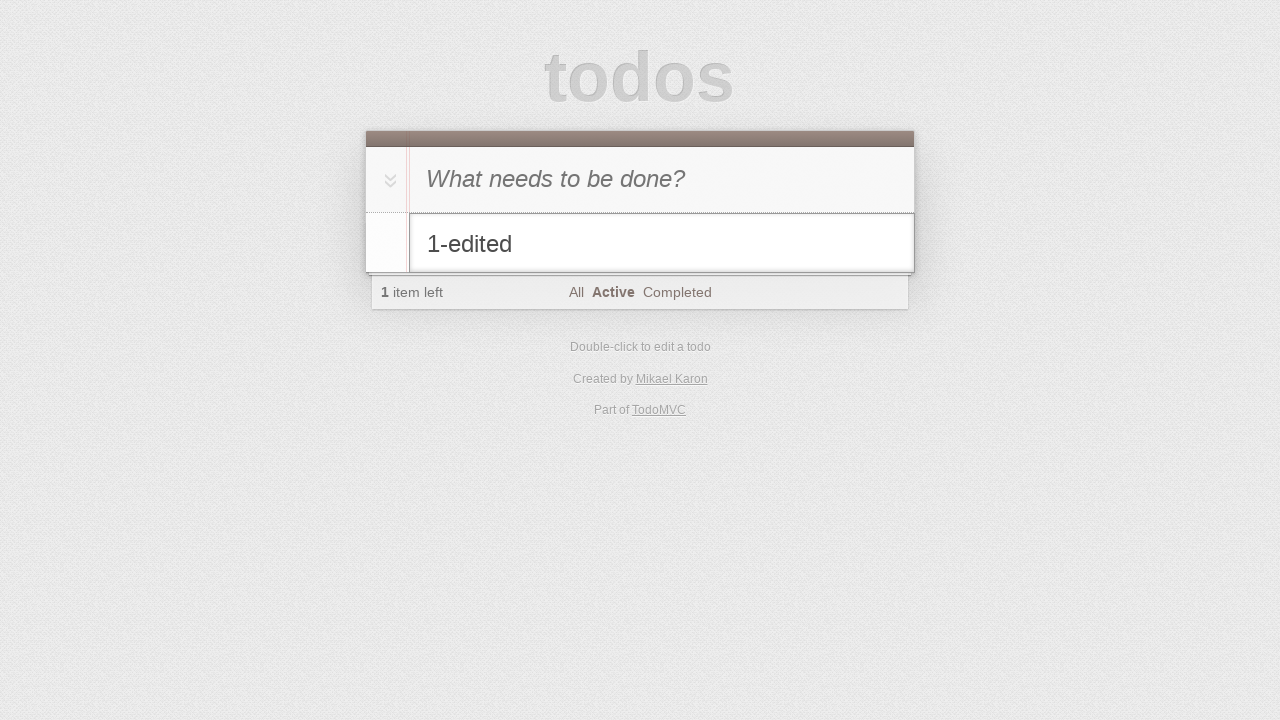

Pressed Enter to save the edited task on #todo-list li.editing .edit
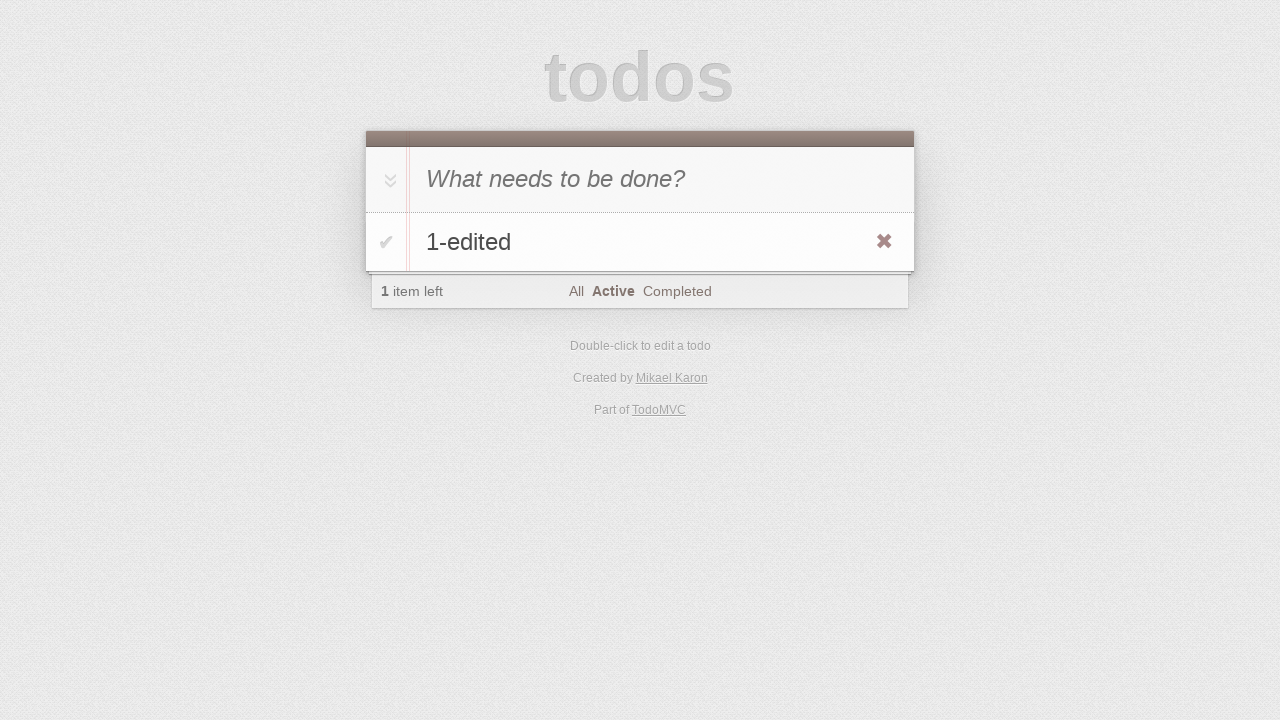

Verified that visible task is displayed after edit
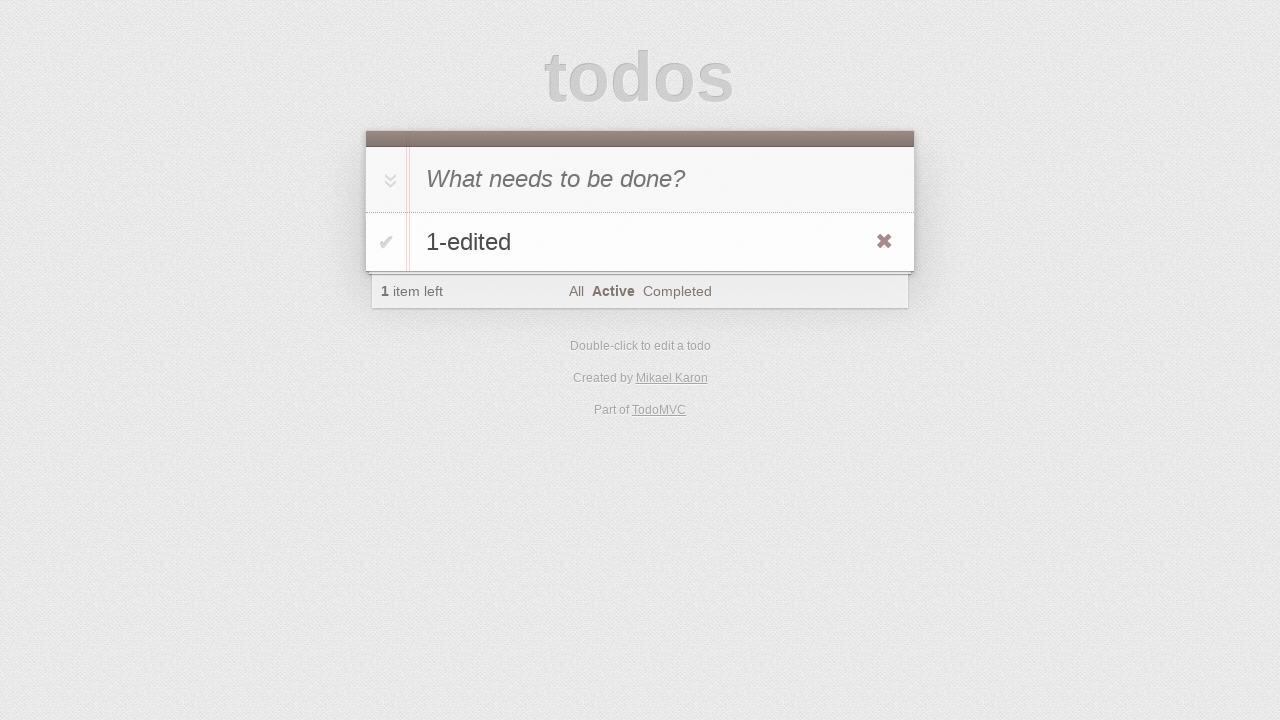

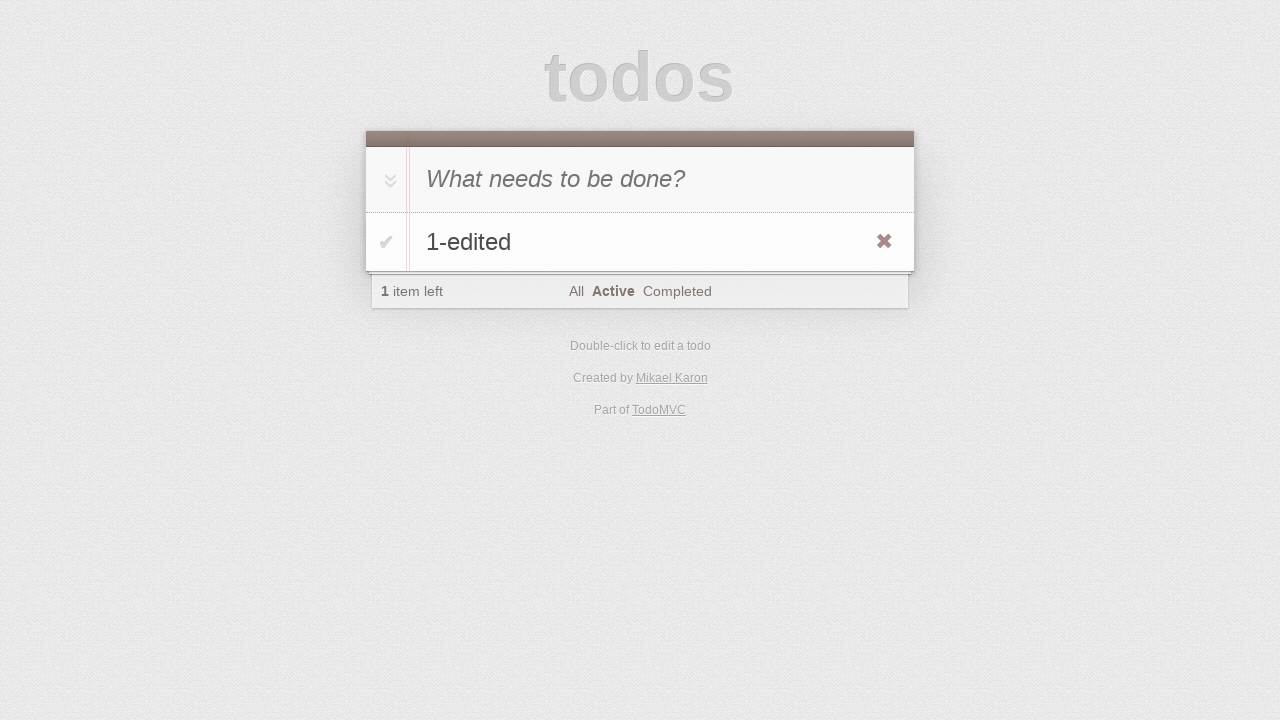